Navigates to the Rating component documentation page and verifies the h1 heading text

Starting URL: https://flowbite-svelte.com/docs/components/rating

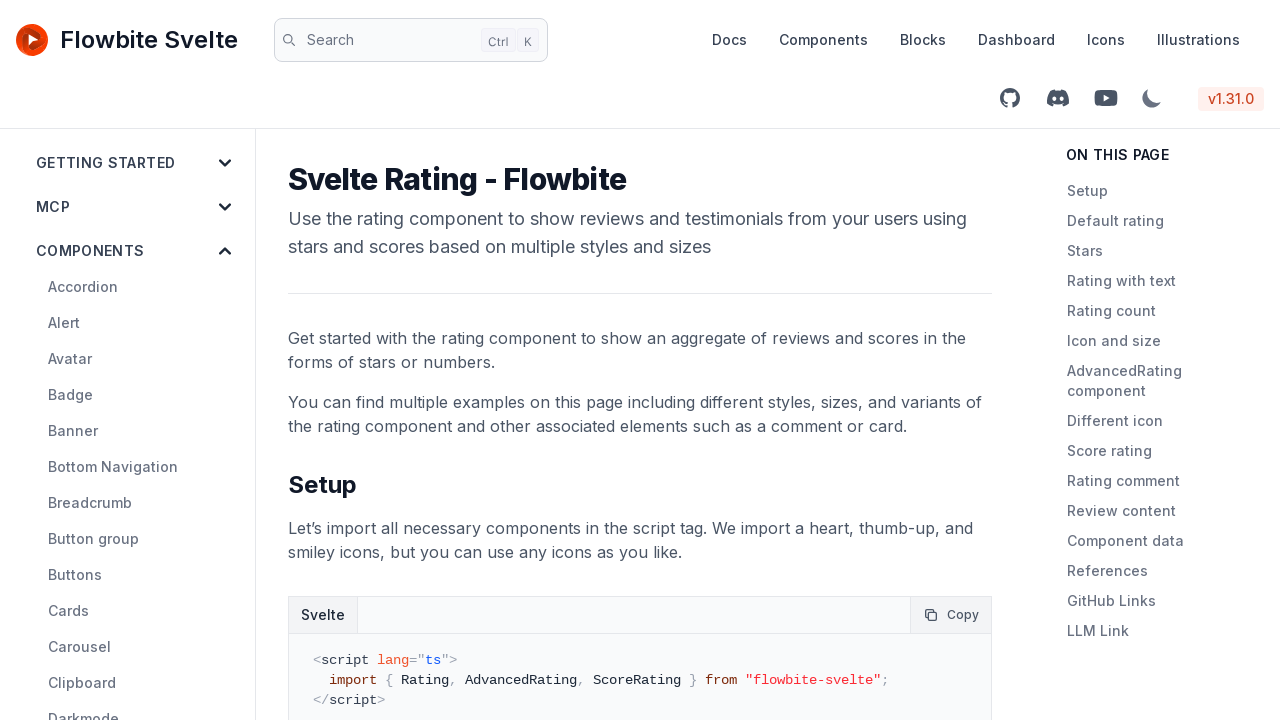

Navigated to Rating component documentation page
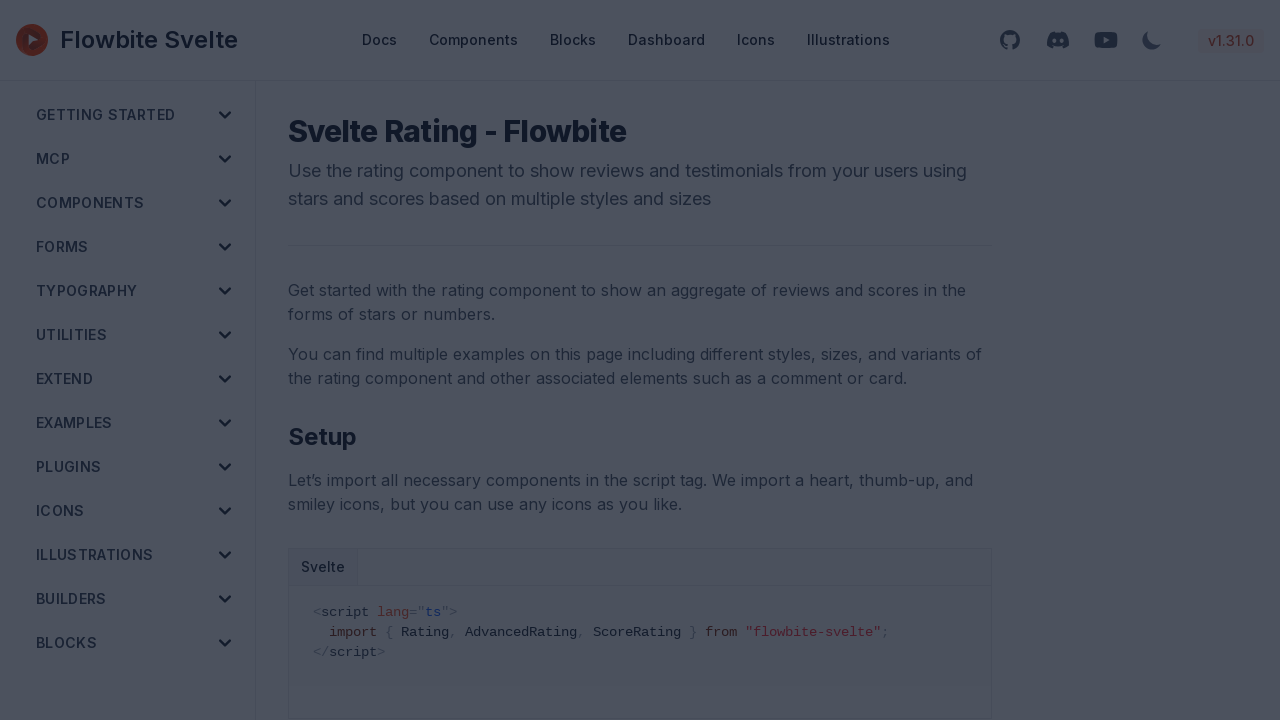

h1 heading element loaded on the page
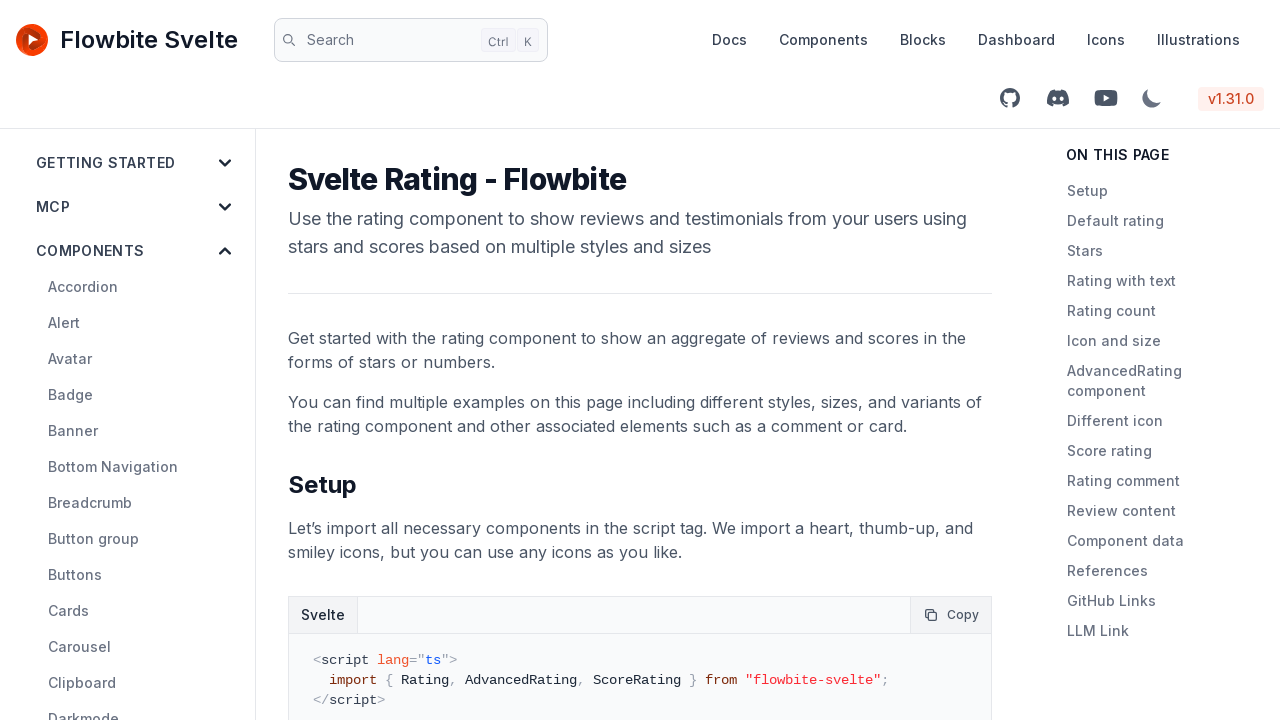

Verified h1 heading text is 'Svelte Rating - Flowbite'
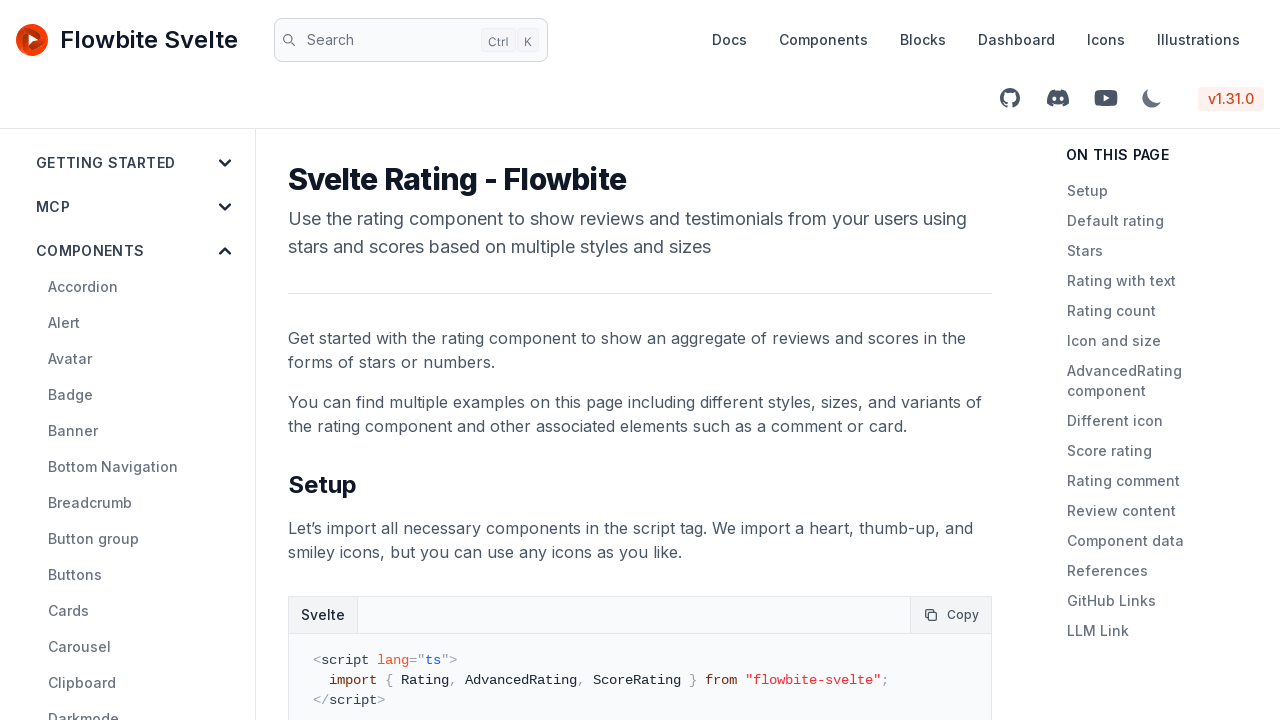

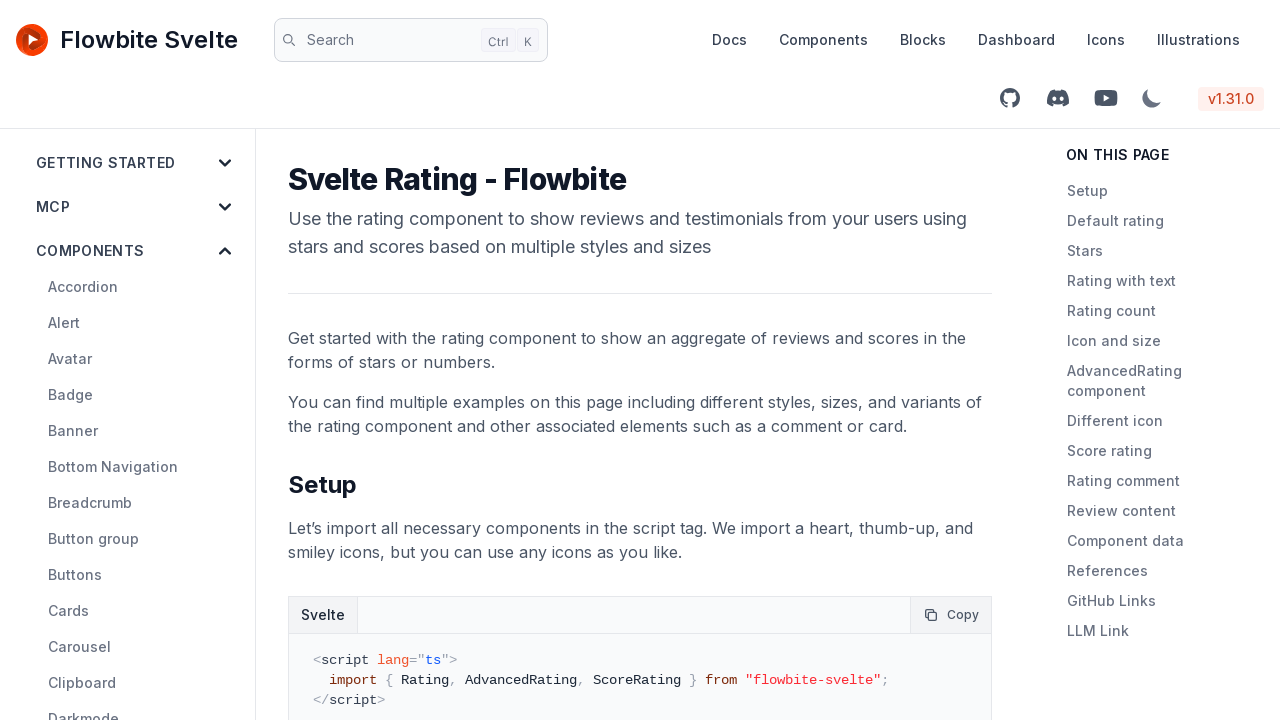